Tests navigation on jQueryUI website by clicking on interaction tabs in the sidebar - first clicks "Sortable" tab, waits, then clicks "Resizable" tab

Starting URL: https://jqueryui.com/

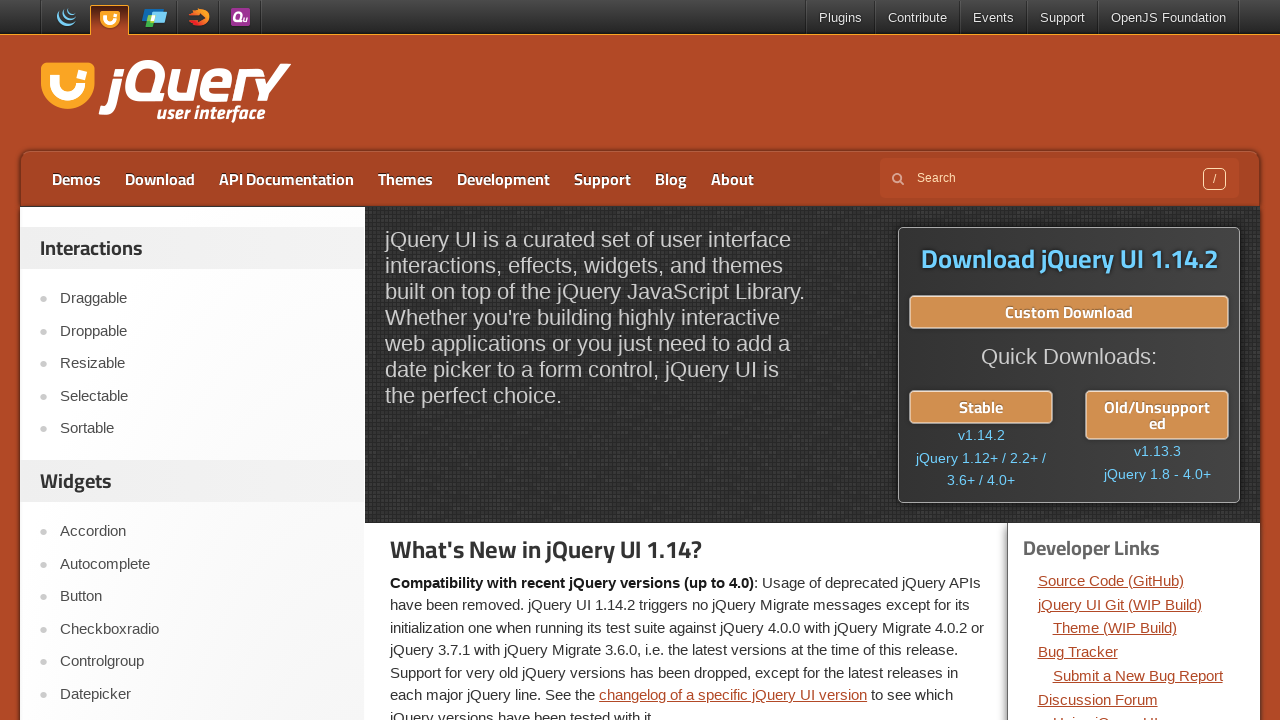

Clicked 'Sortable' tab in interactions sidebar at (196, 429) on xpath=//div[@id='sidebar']/aside[1]/ul/li >> nth=4
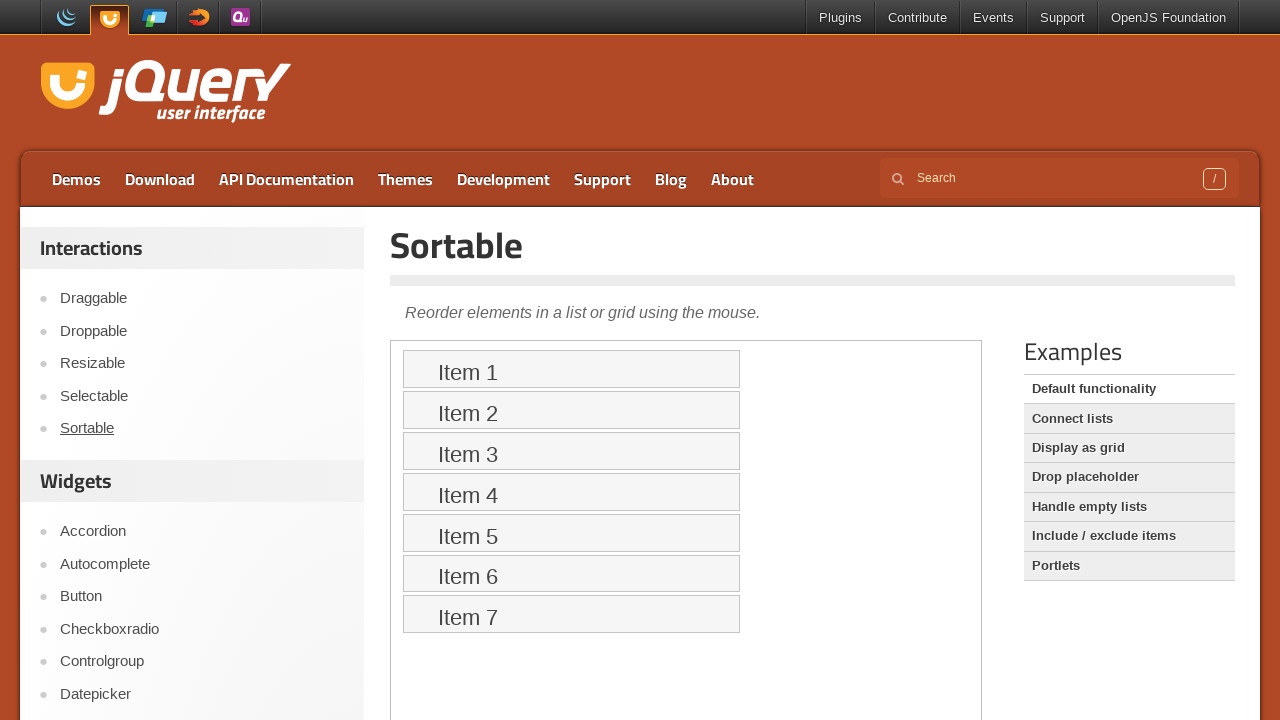

Waited for page to load after clicking Sortable
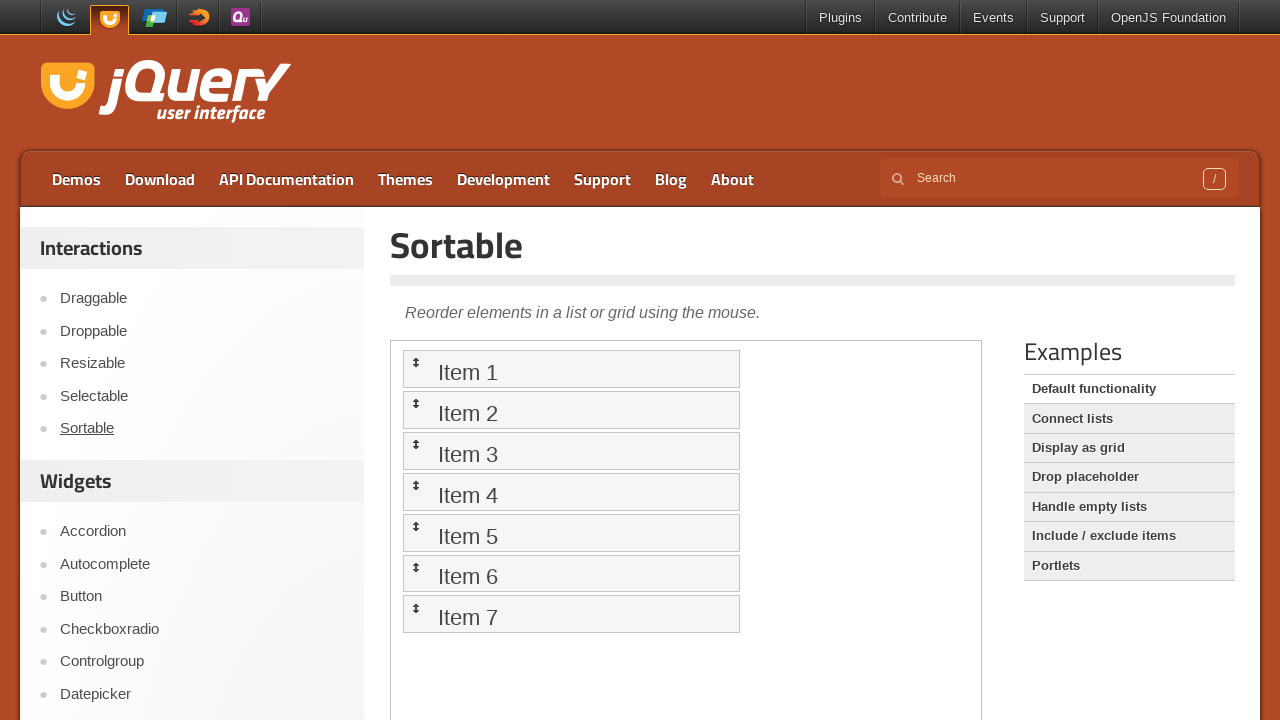

Clicked 'Resizable' tab in interactions sidebar at (196, 364) on xpath=//div[@id='sidebar']/aside[1]/ul/li >> nth=2
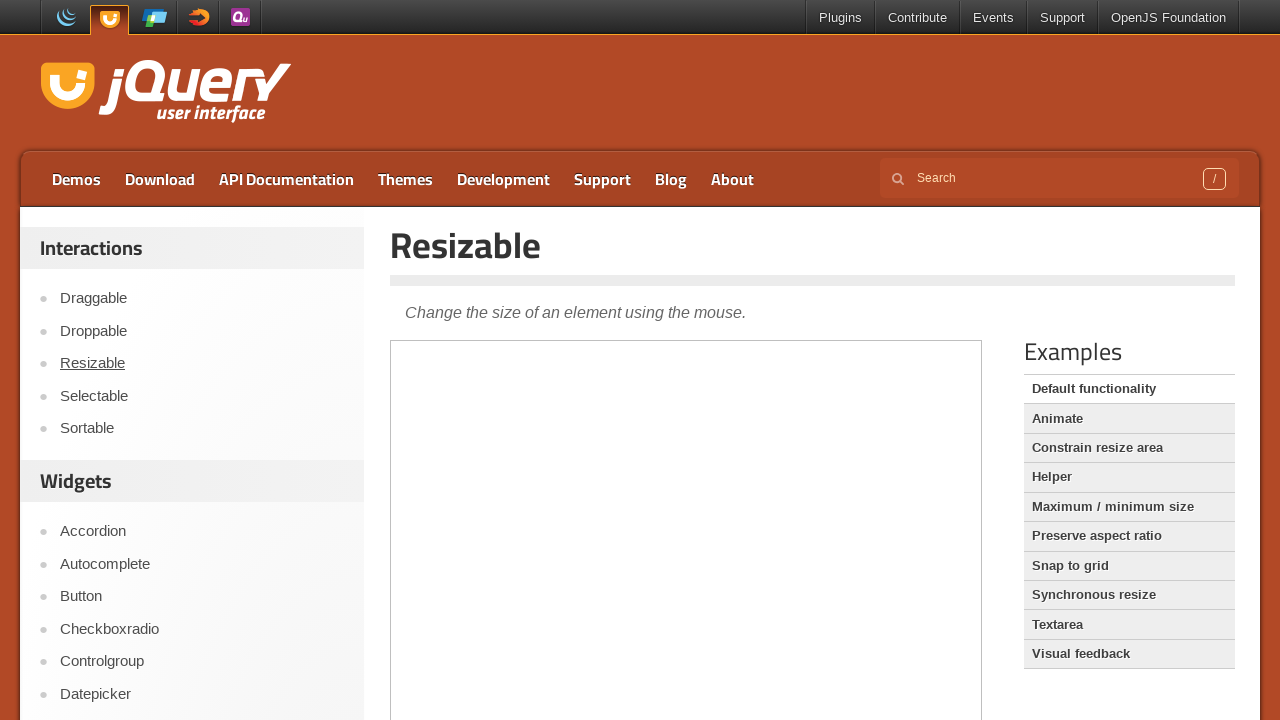

Waited for page to load after clicking Resizable
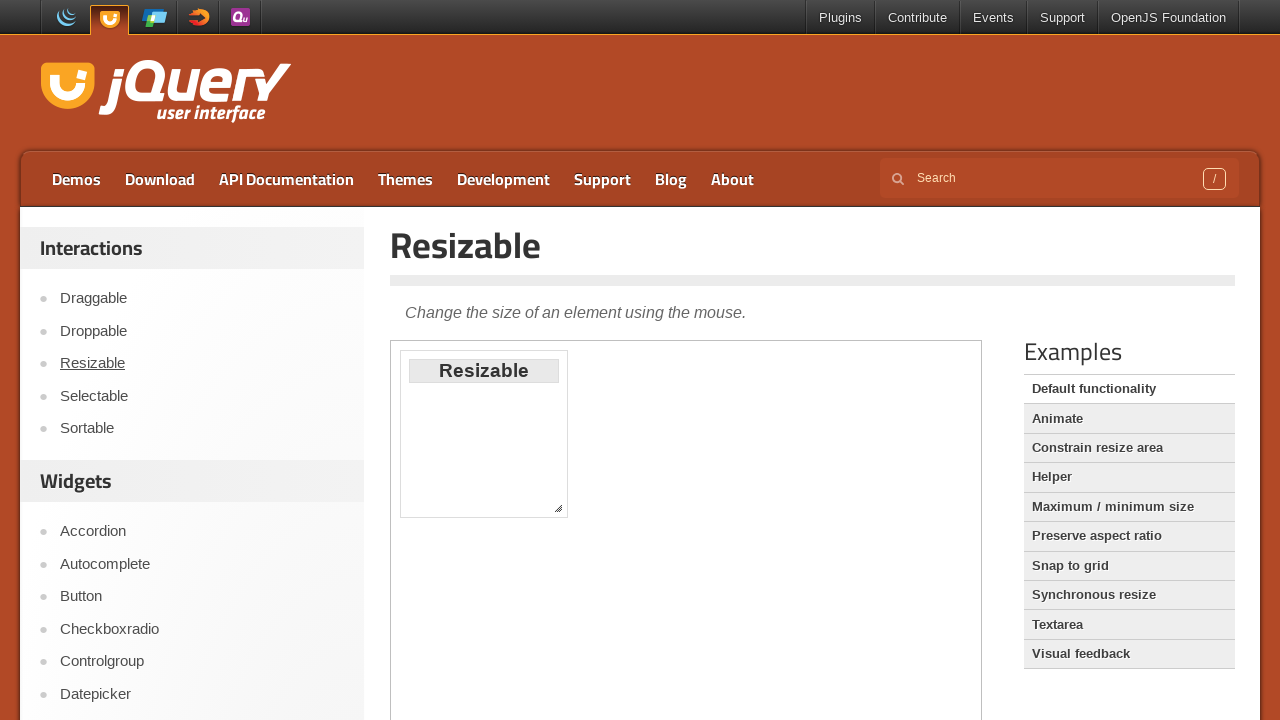

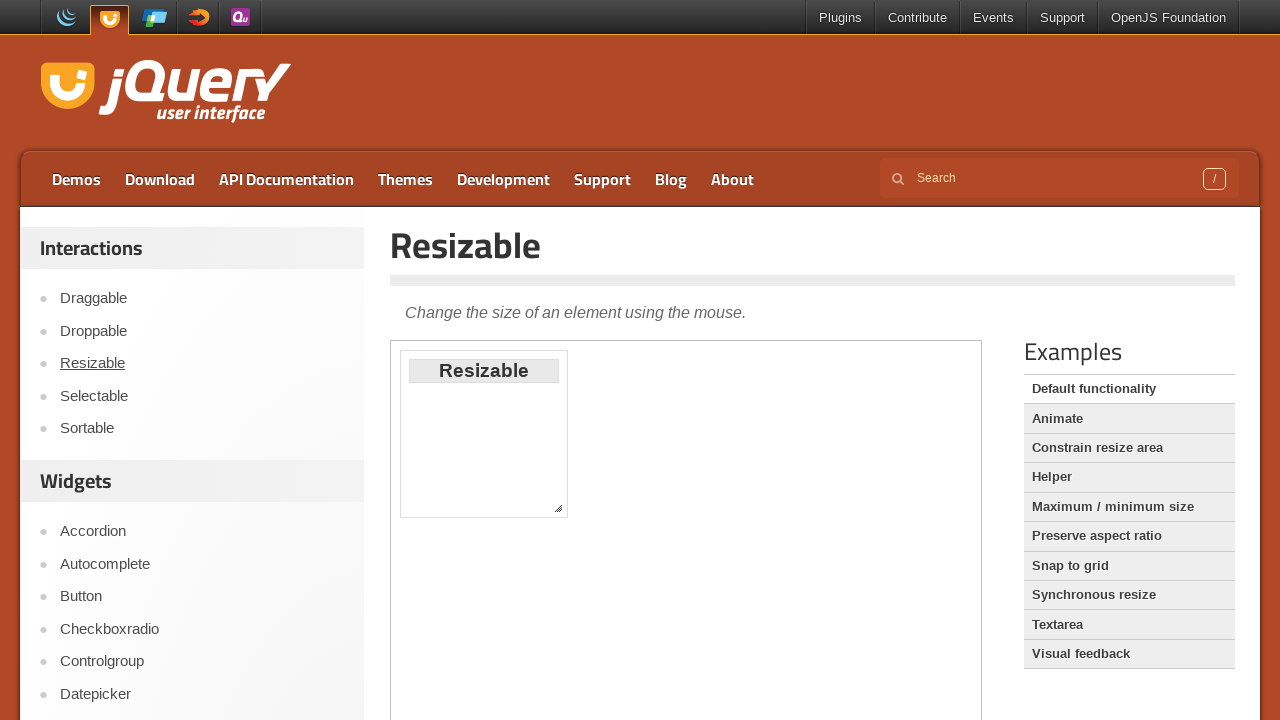